Tests the text box form on demoqa.com by filling in user name, email, current address, and permanent address fields, then submitting and refreshing the page to fill multiple entries.

Starting URL: https://demoqa.com/text-box

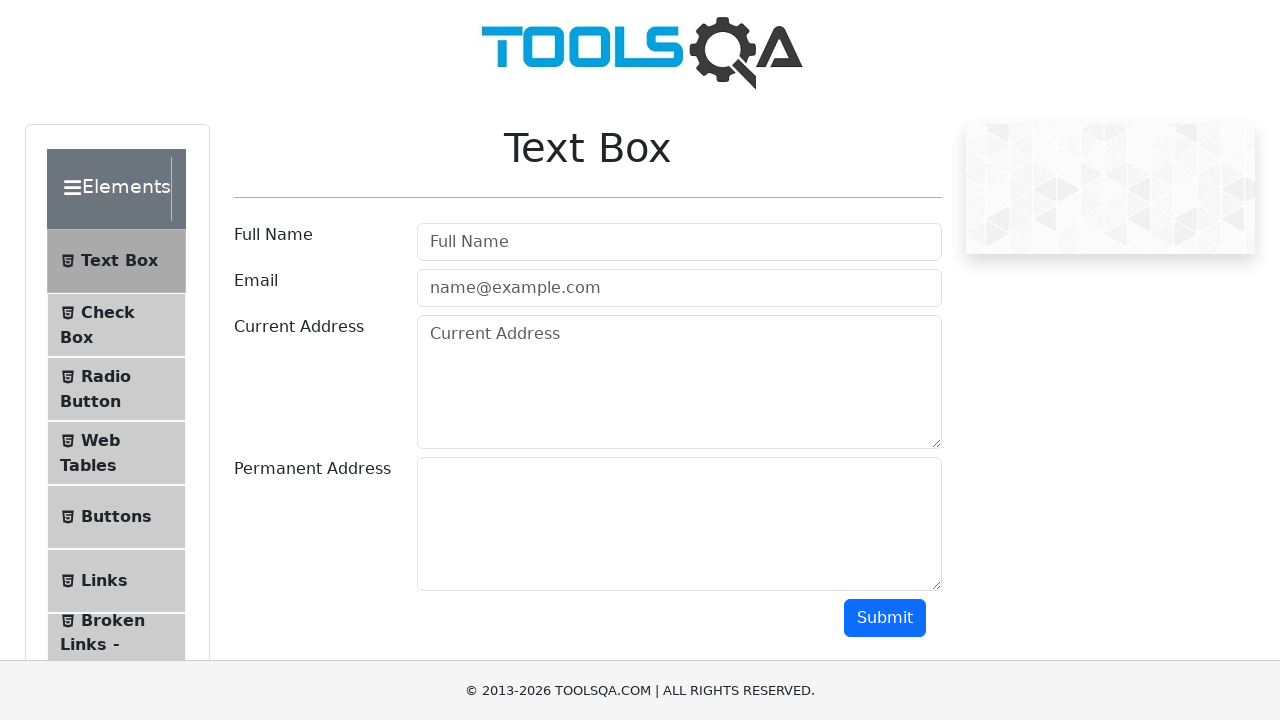

Filled username field with 'John Smith' on #userName
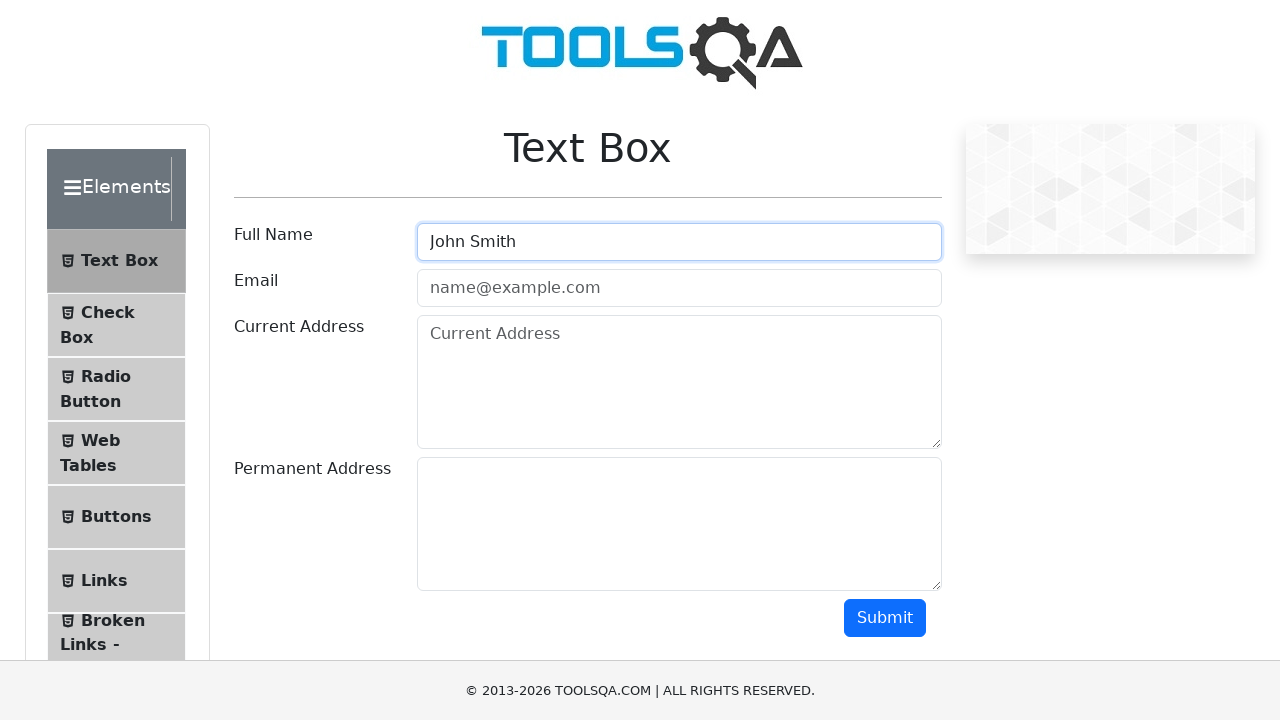

Filled email field with 'john.smith@example.com' on #userEmail
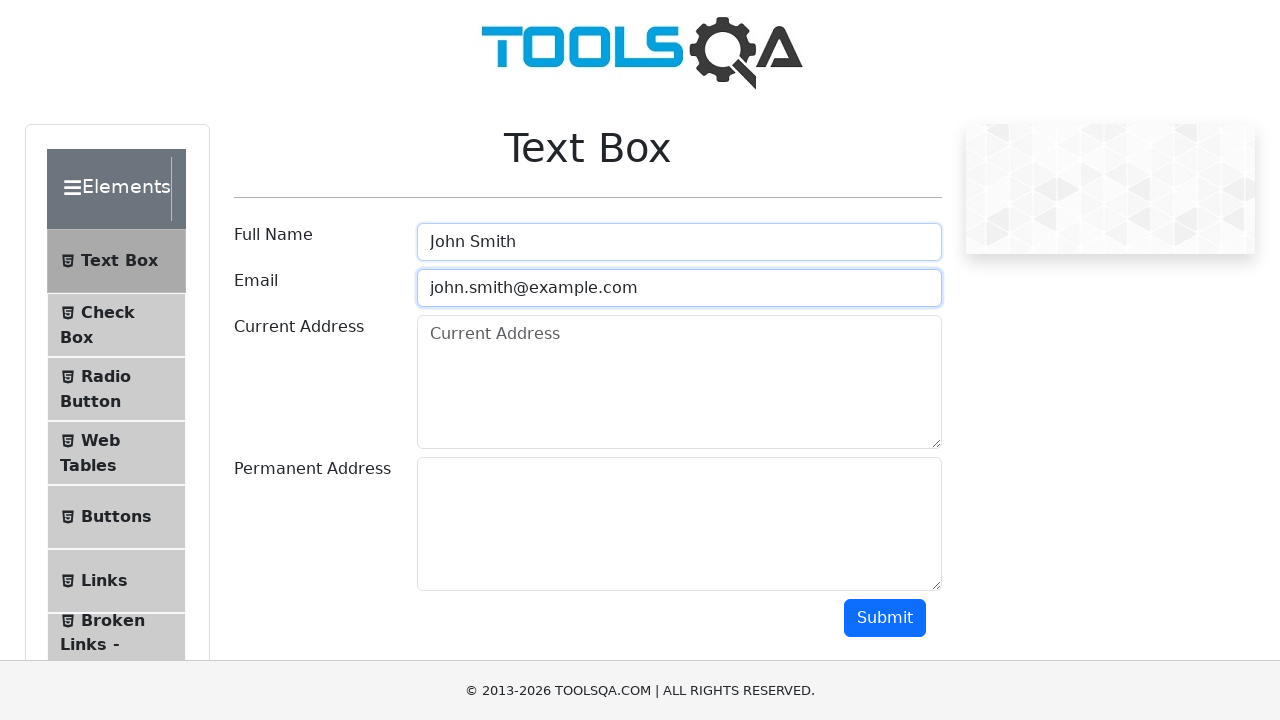

Filled current address field with '123 Main Street, New York' on #currentAddress
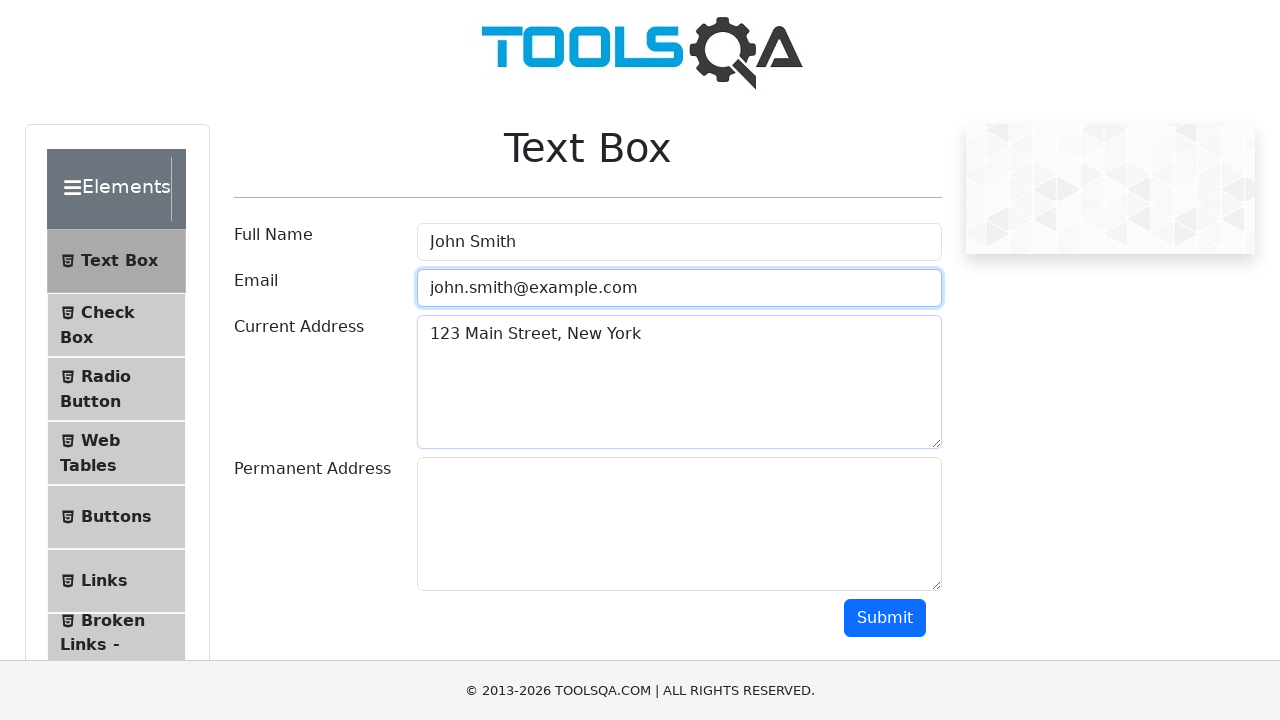

Filled permanent address field with '456 Oak Avenue, Boston' on #permanentAddress
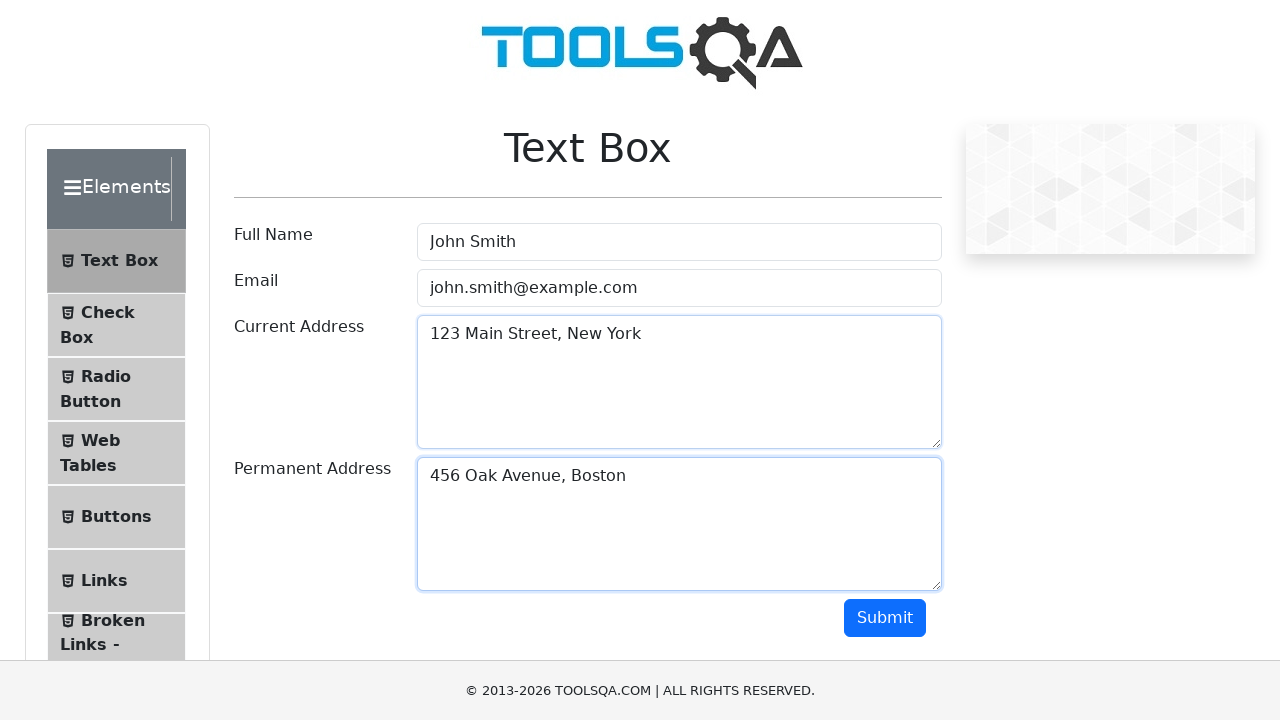

Clicked submit button to submit form entry at (885, 618) on #submit
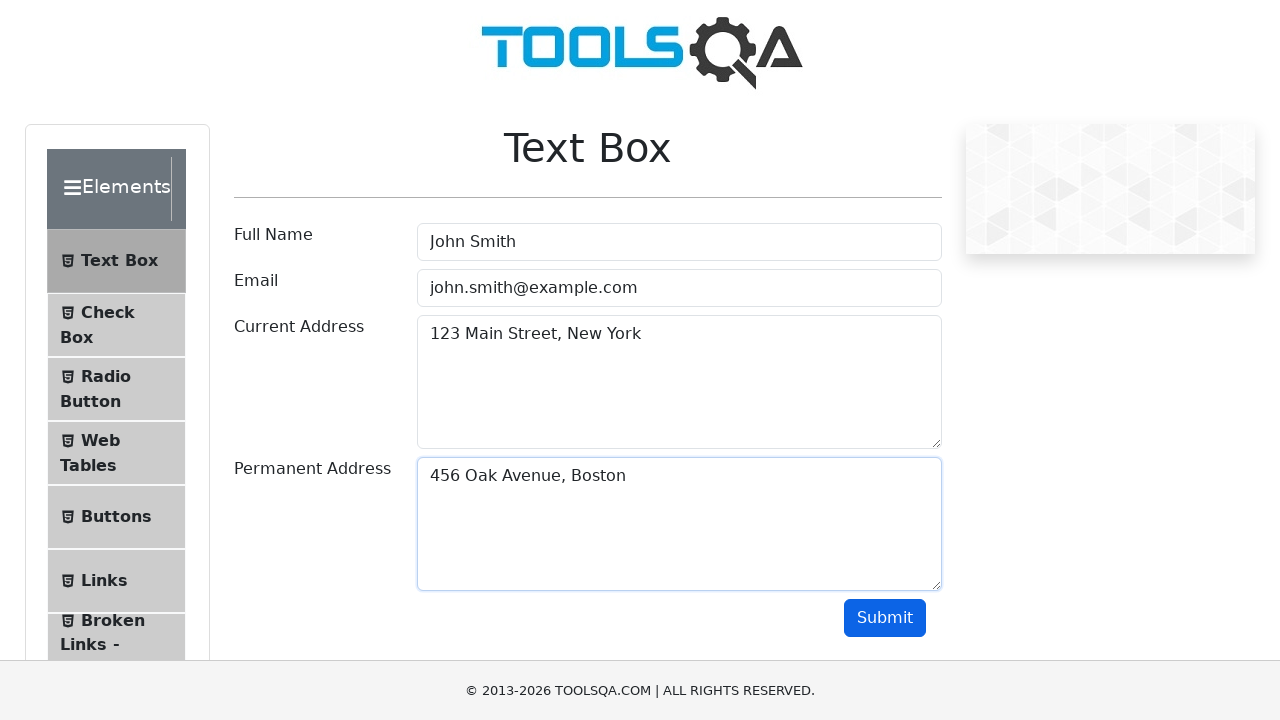

Waited 1000ms for form submission to process
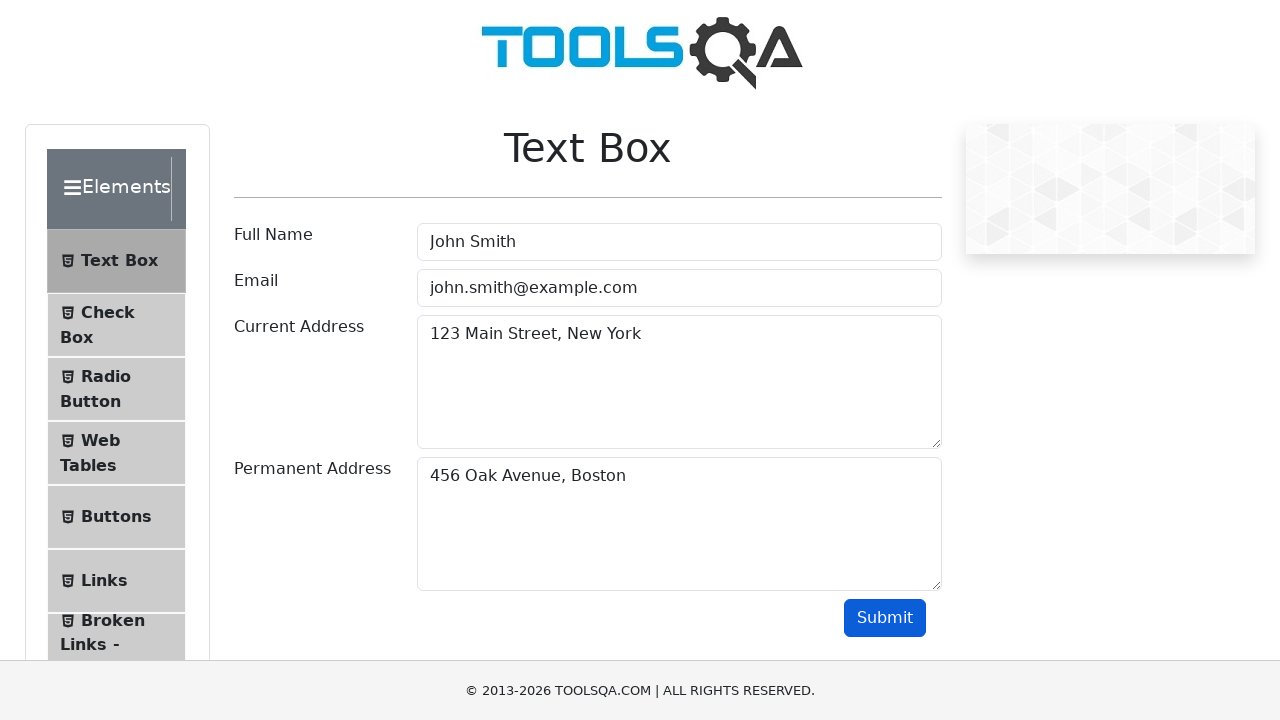

Refreshed page to clear form for next entry
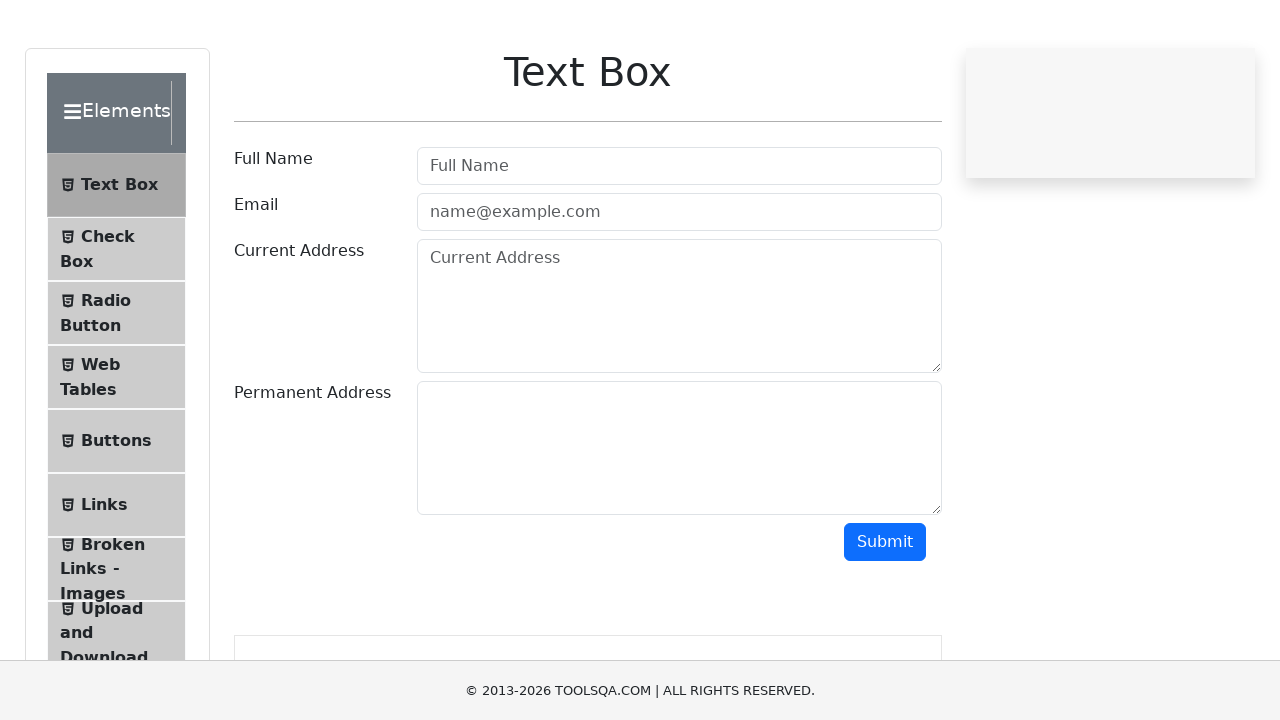

Confirmed page loaded after refresh by waiting for username field
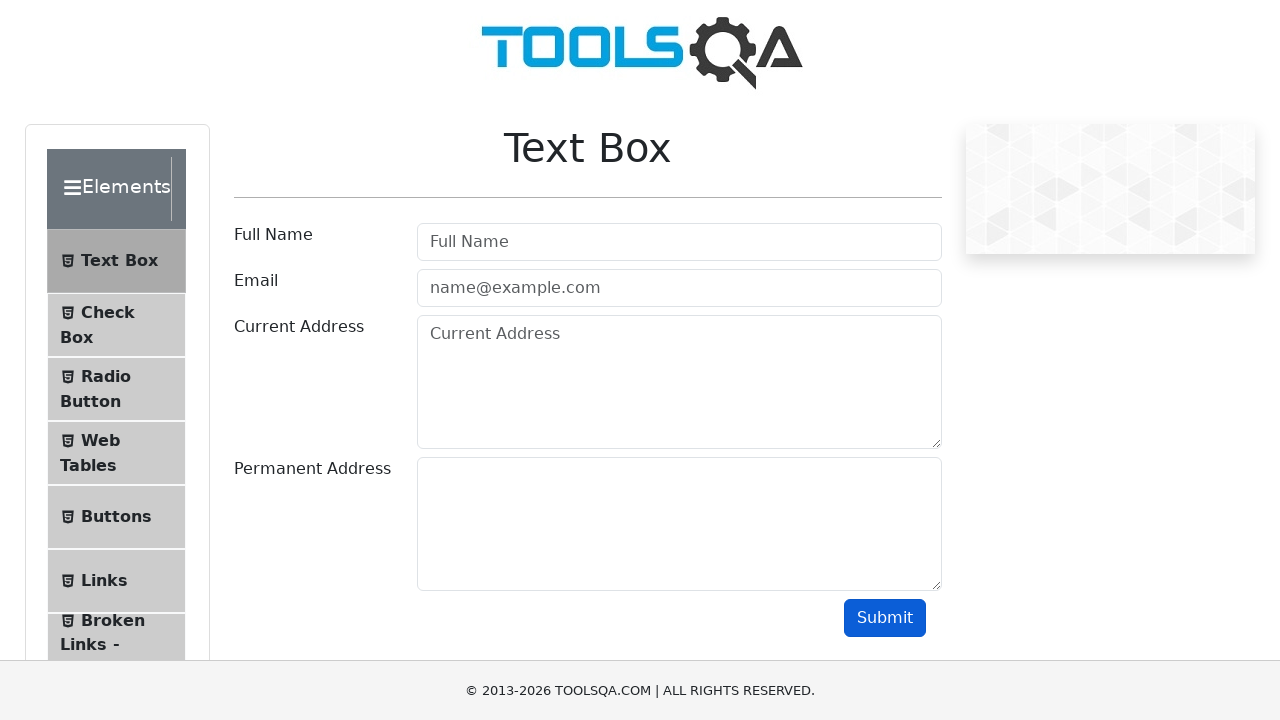

Filled username field with 'Sarah Johnson' on #userName
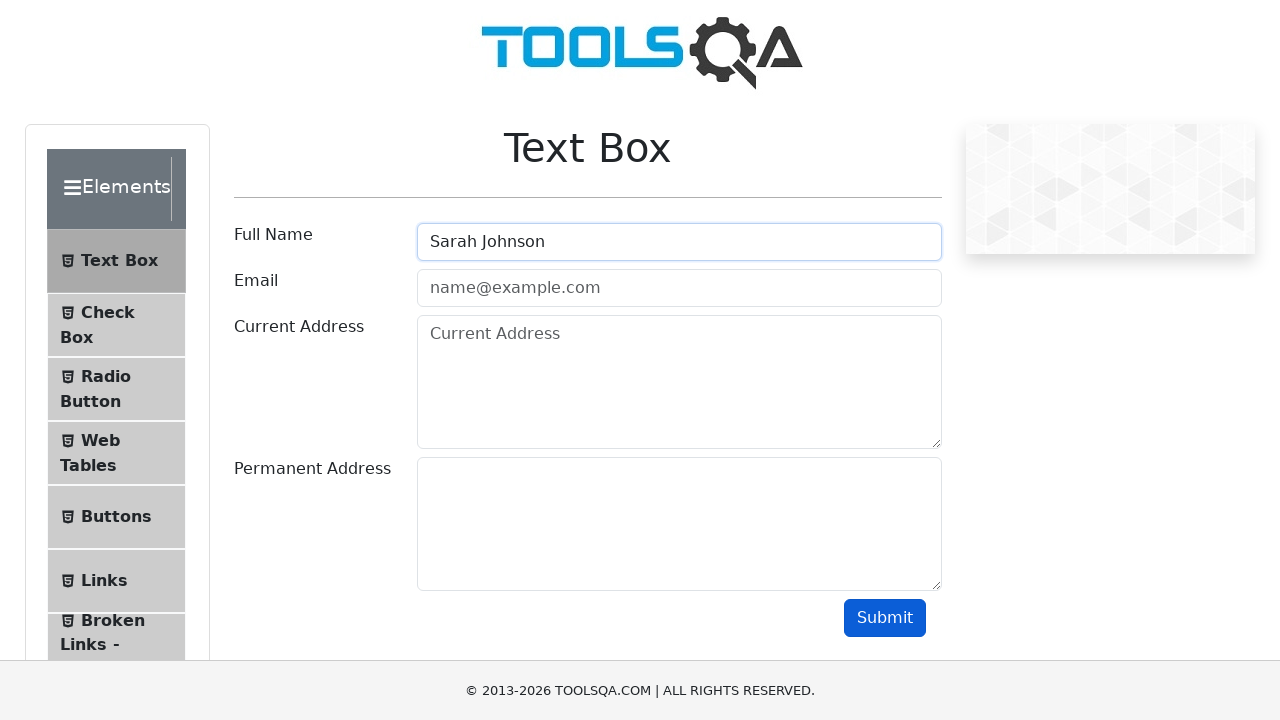

Filled email field with 'sarah.j@testmail.com' on #userEmail
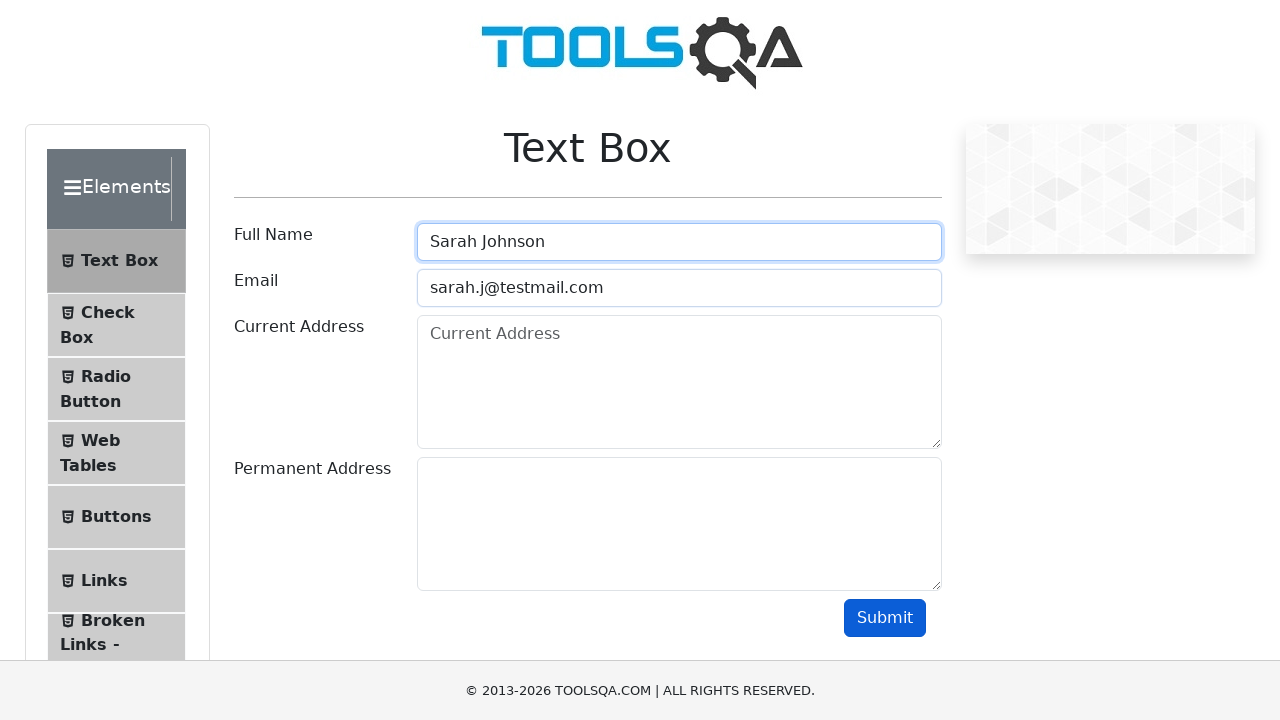

Filled current address field with '789 Pine Road, Chicago' on #currentAddress
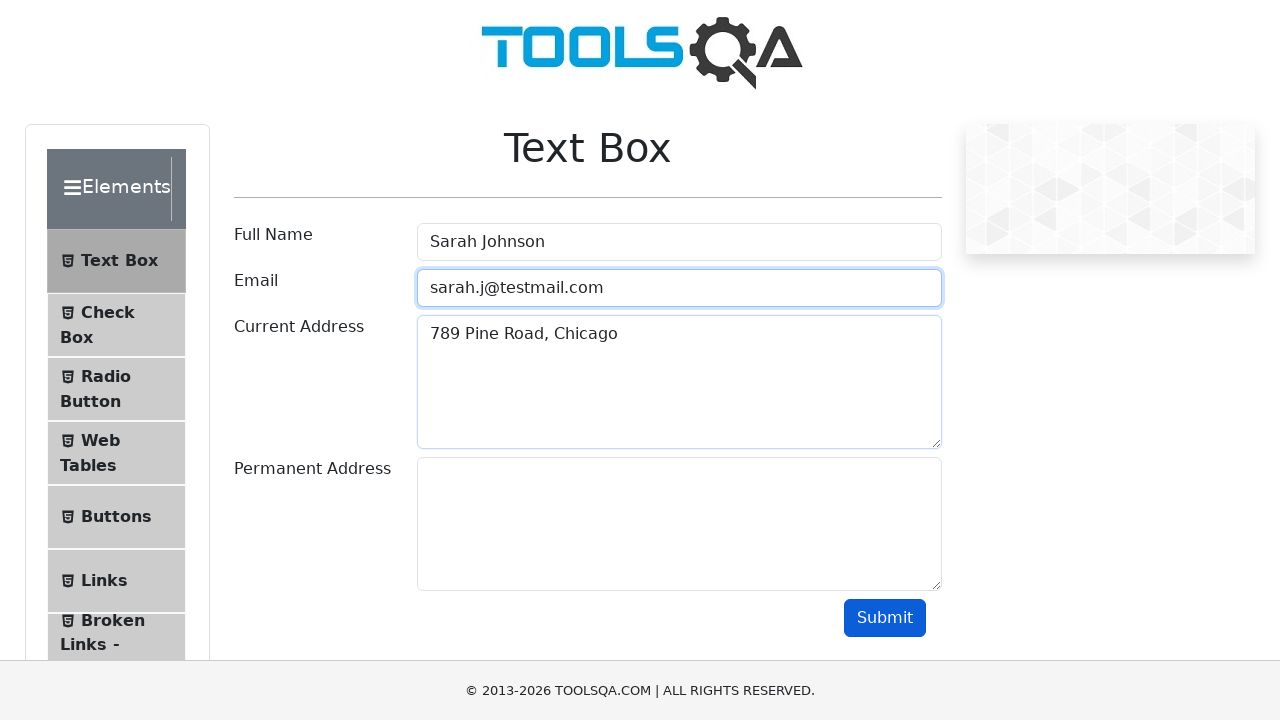

Filled permanent address field with '321 Elm Street, Seattle' on #permanentAddress
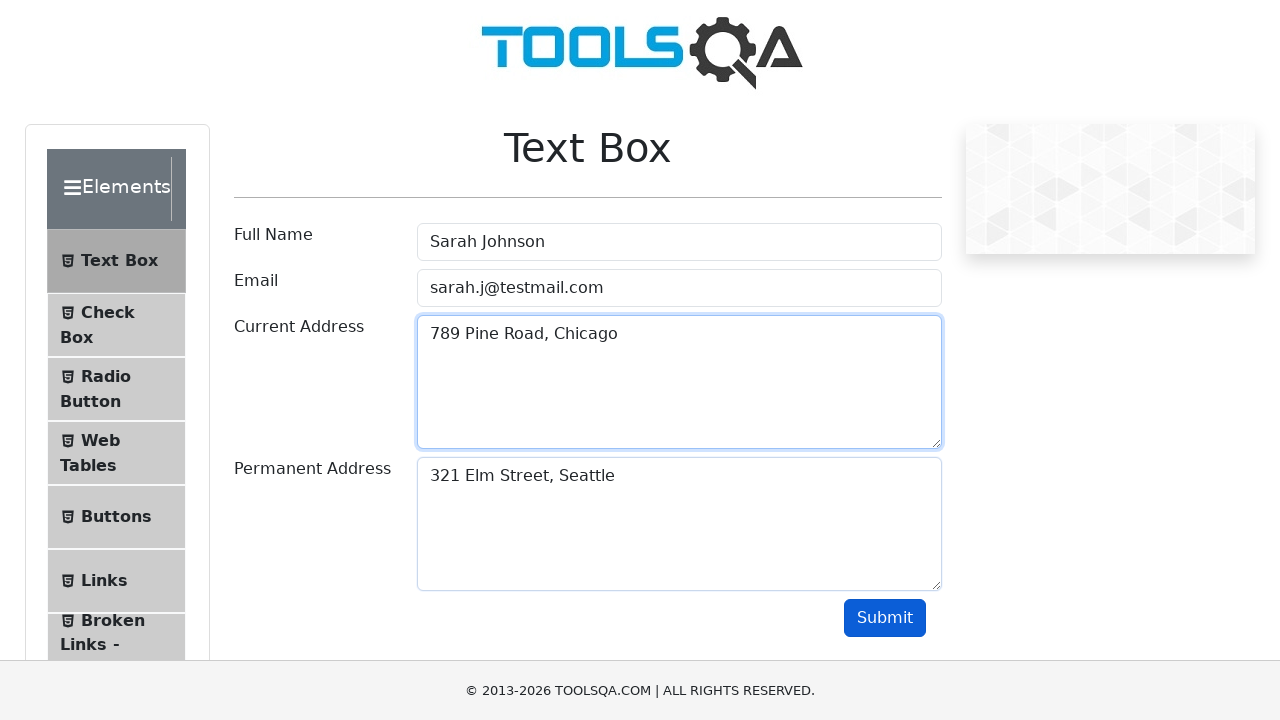

Clicked submit button to submit form entry at (885, 618) on #submit
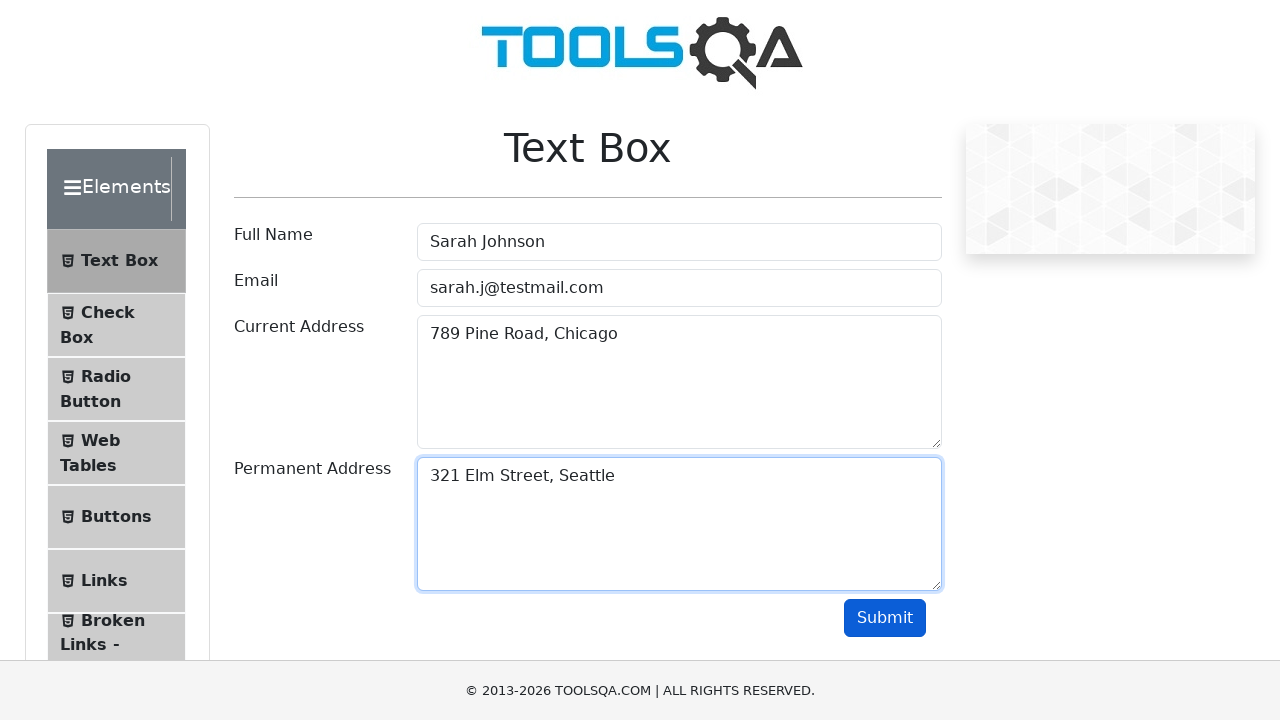

Waited 1000ms for form submission to process
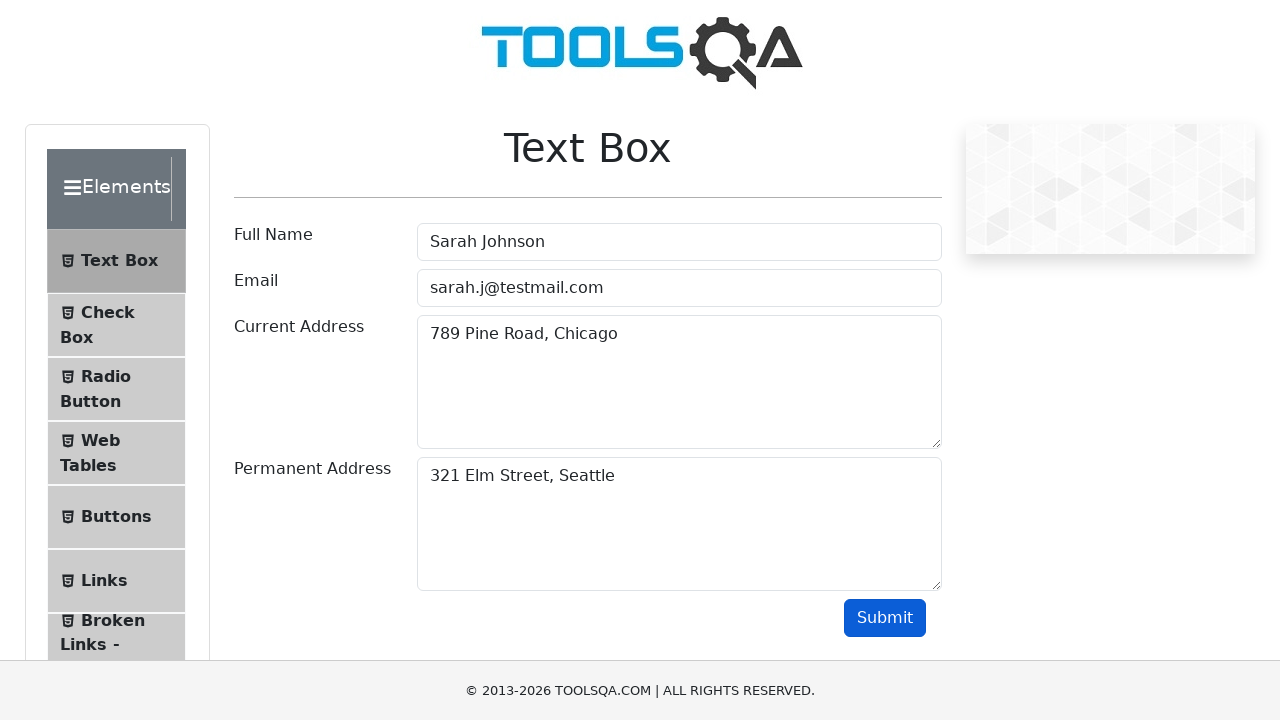

Refreshed page to clear form for next entry
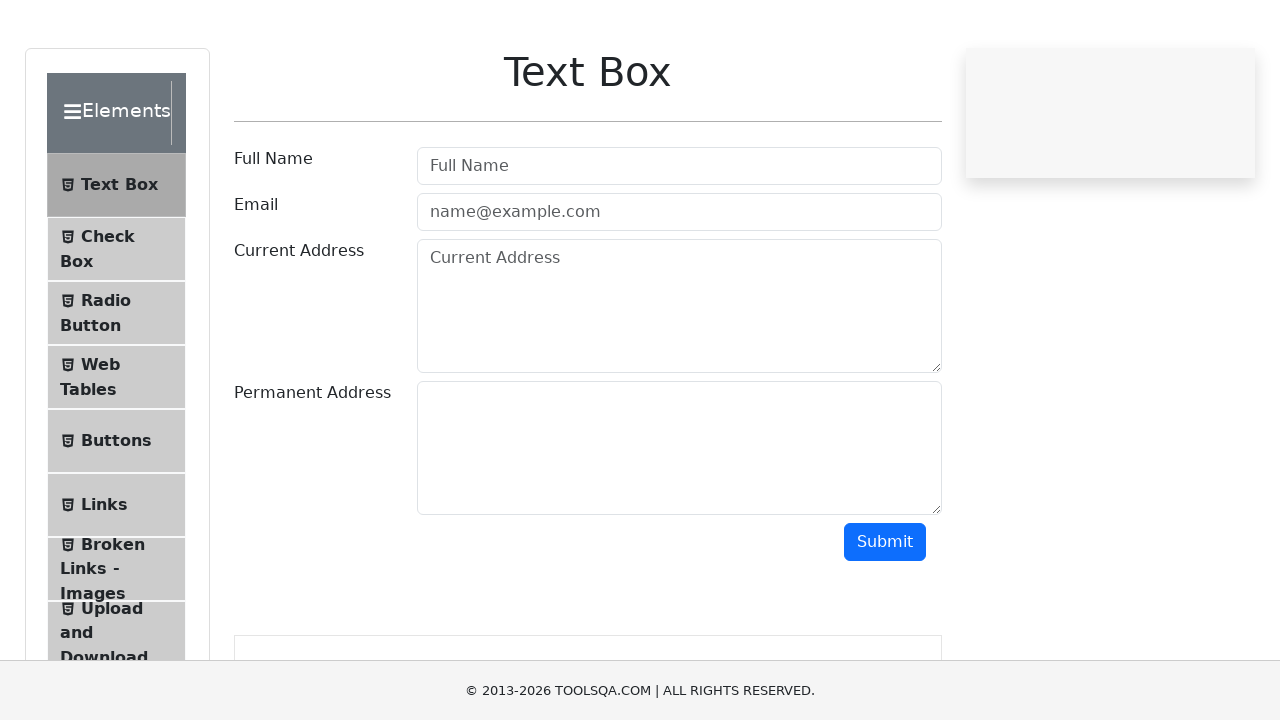

Confirmed page loaded after refresh by waiting for username field
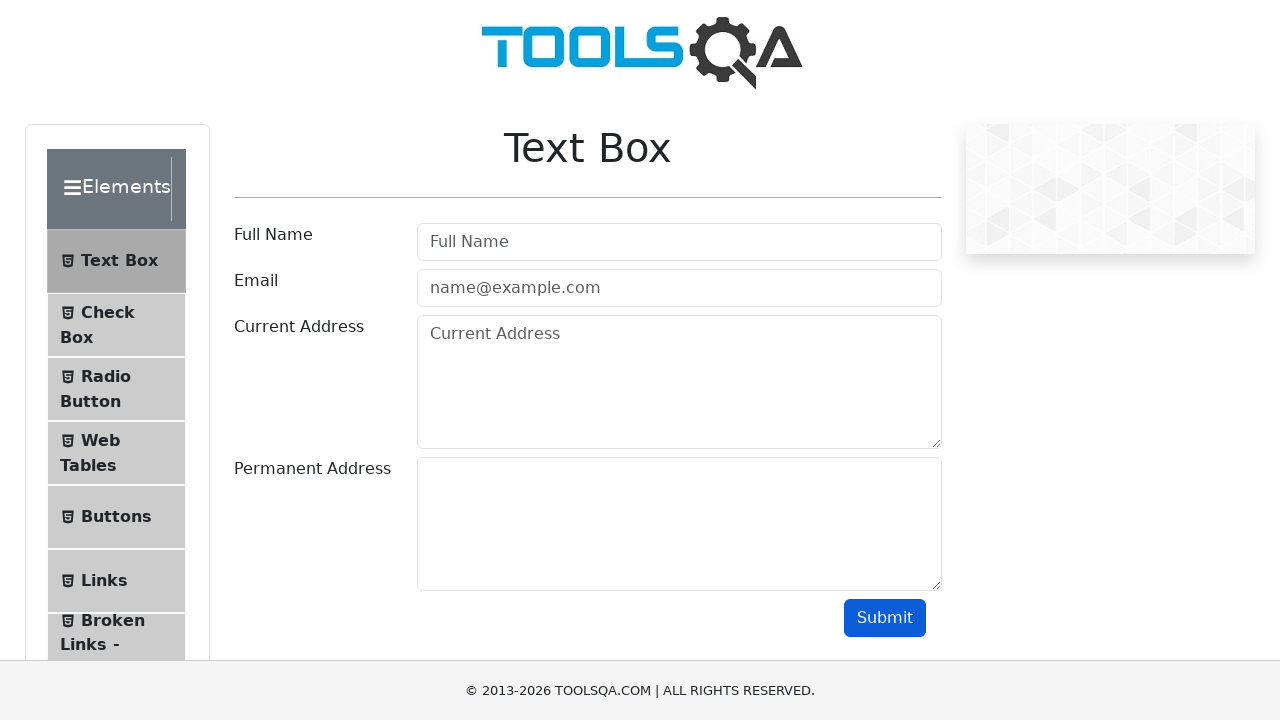

Filled username field with 'Michael Brown' on #userName
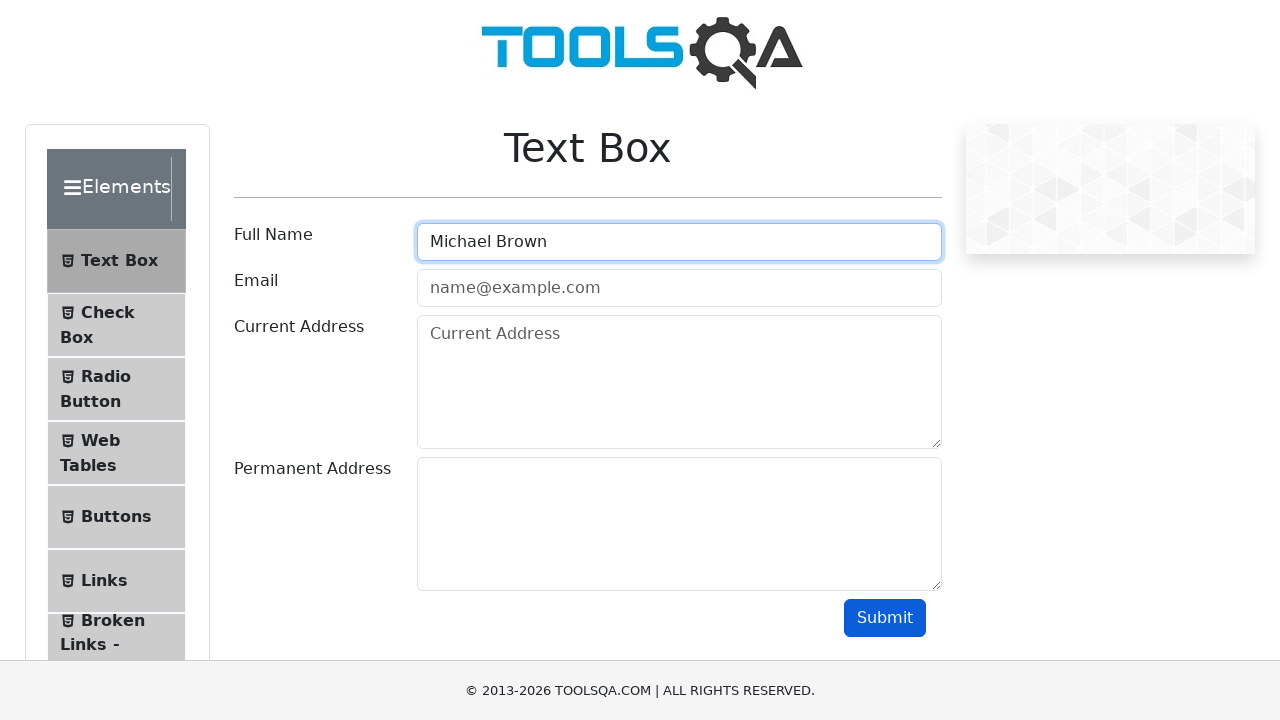

Filled email field with 'm.brown@demo.org' on #userEmail
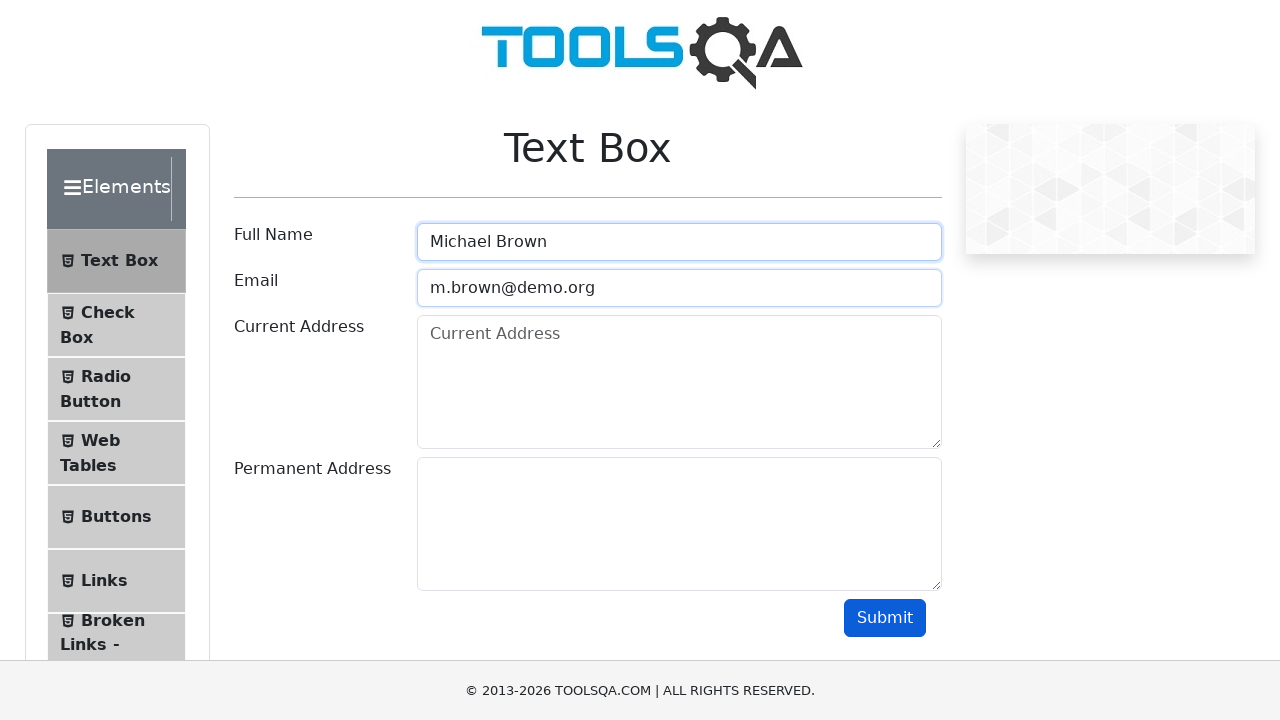

Filled current address field with '555 Cedar Lane, Austin' on #currentAddress
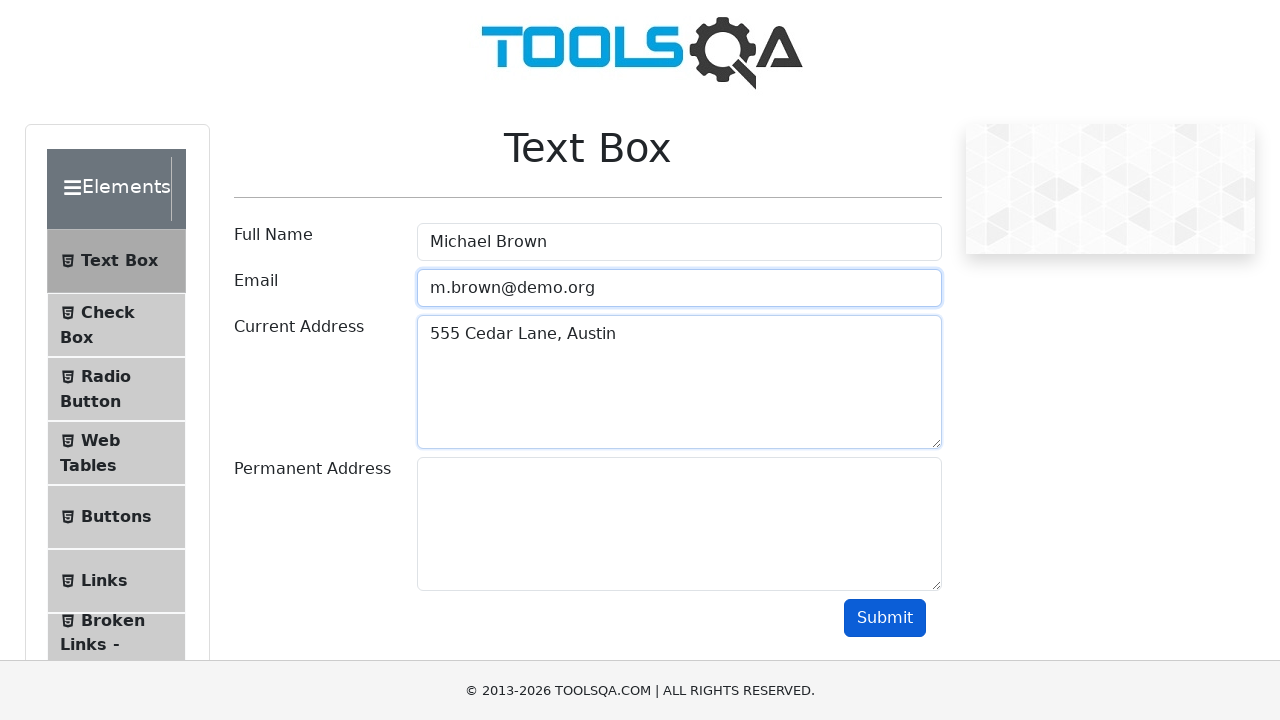

Filled permanent address field with '777 Maple Drive, Denver' on #permanentAddress
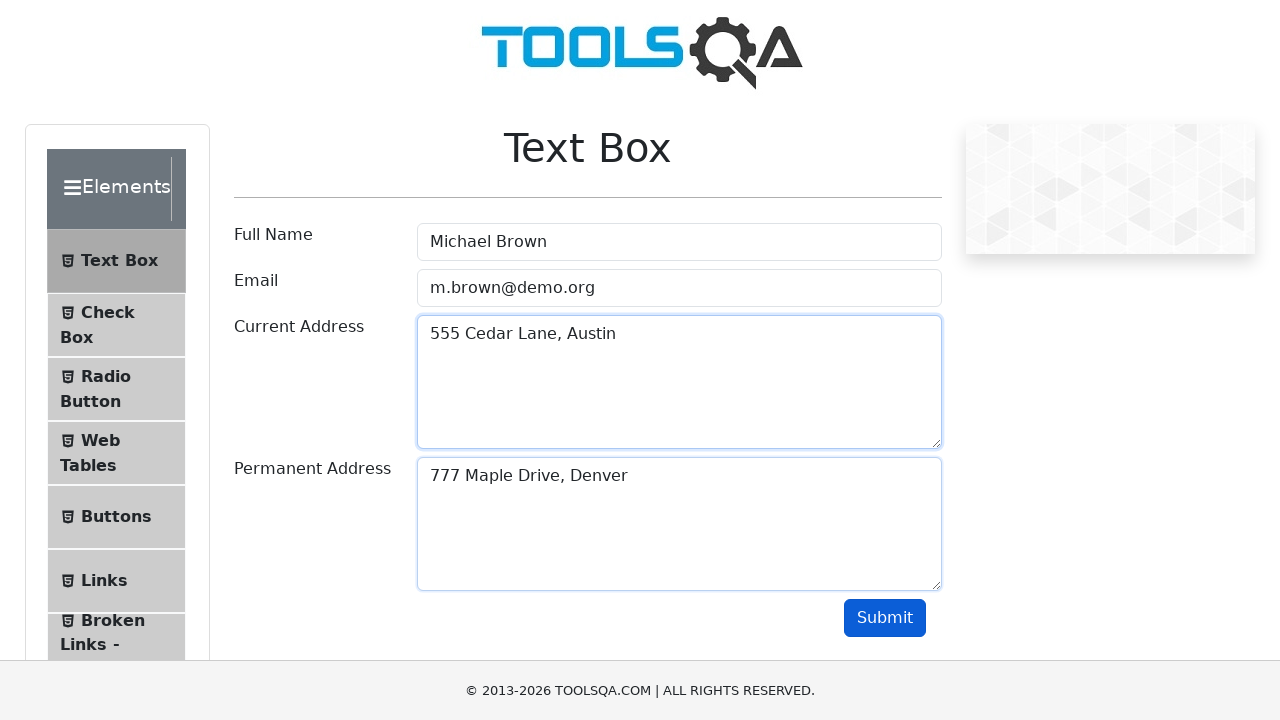

Clicked submit button to submit form entry at (885, 618) on #submit
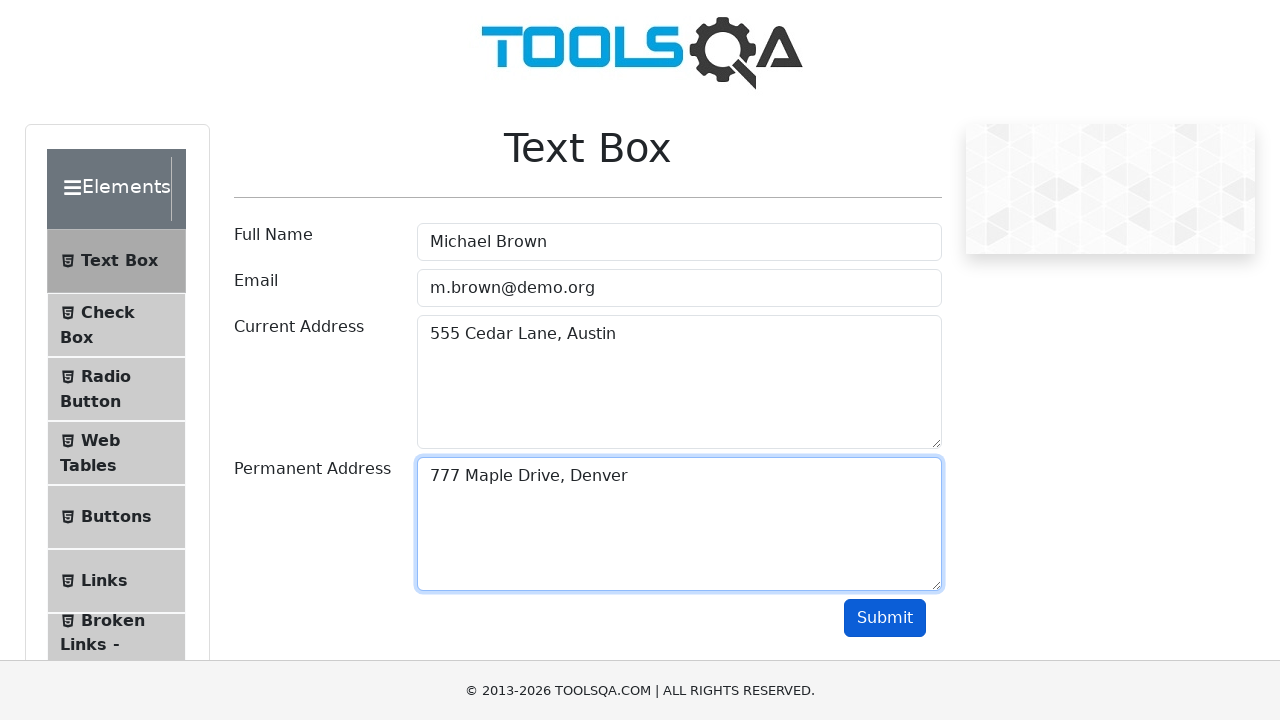

Waited 1000ms for form submission to process
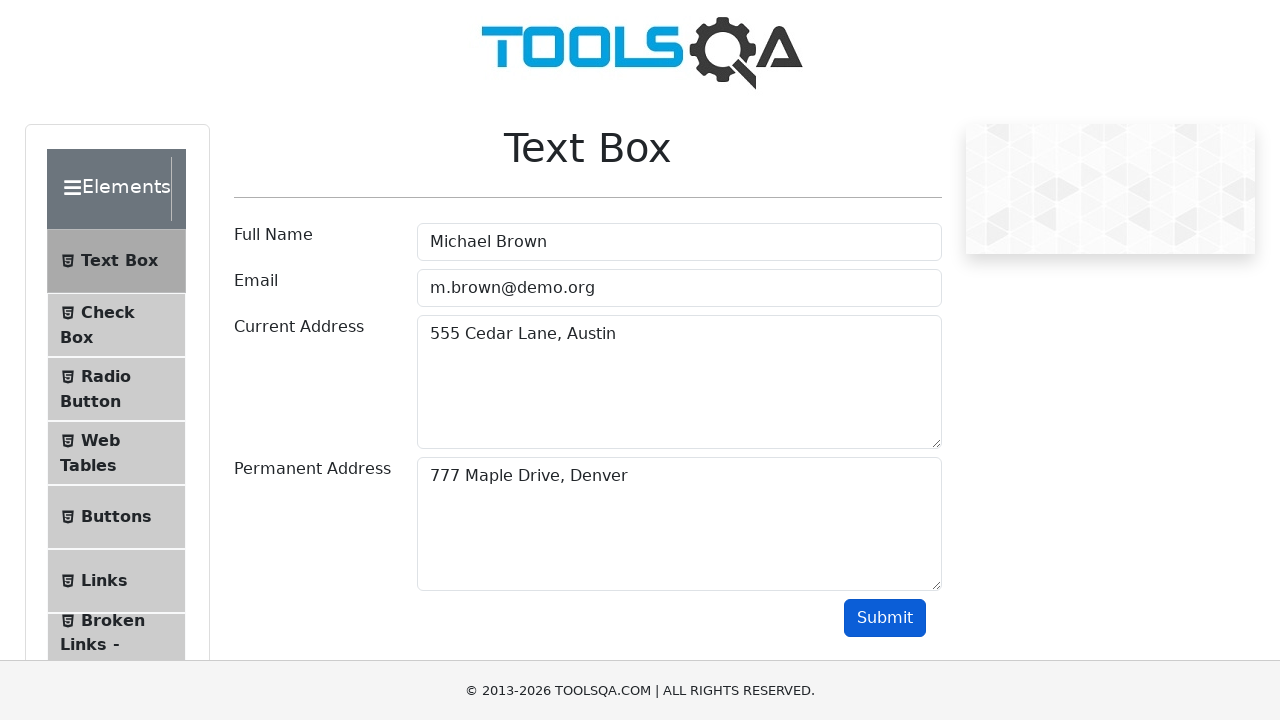

Refreshed page to clear form for next entry
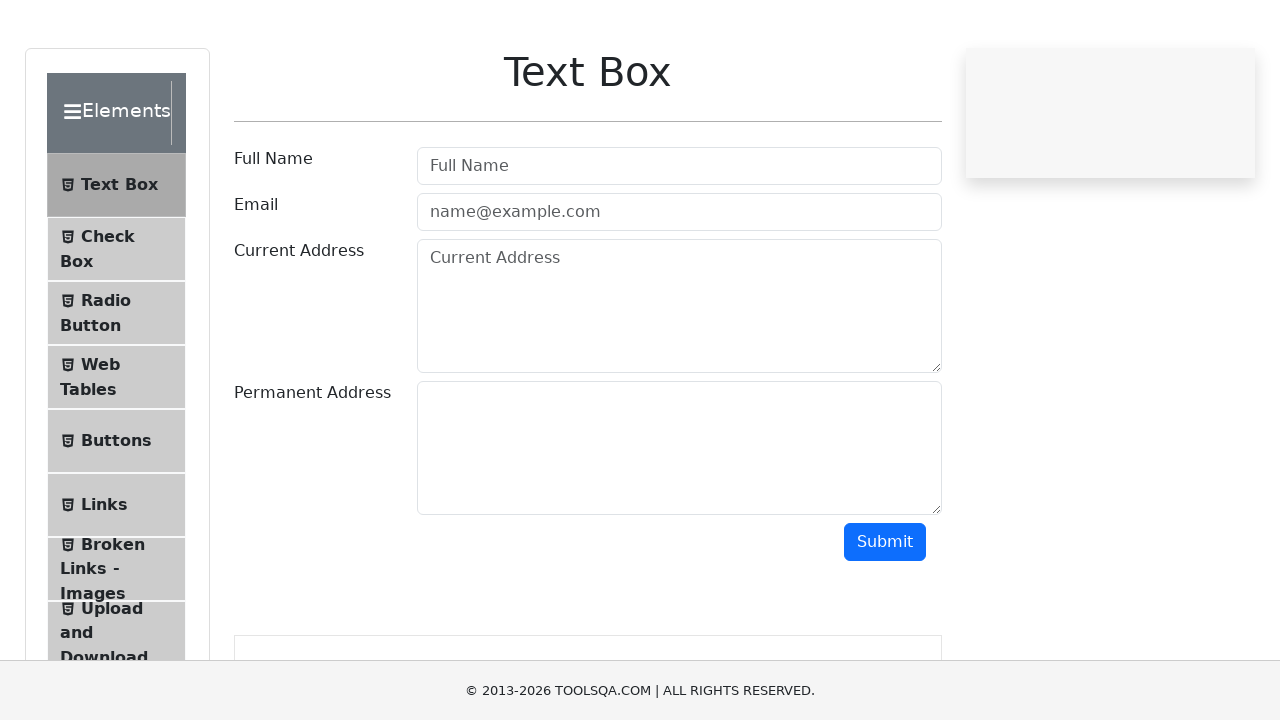

Confirmed page loaded after refresh by waiting for username field
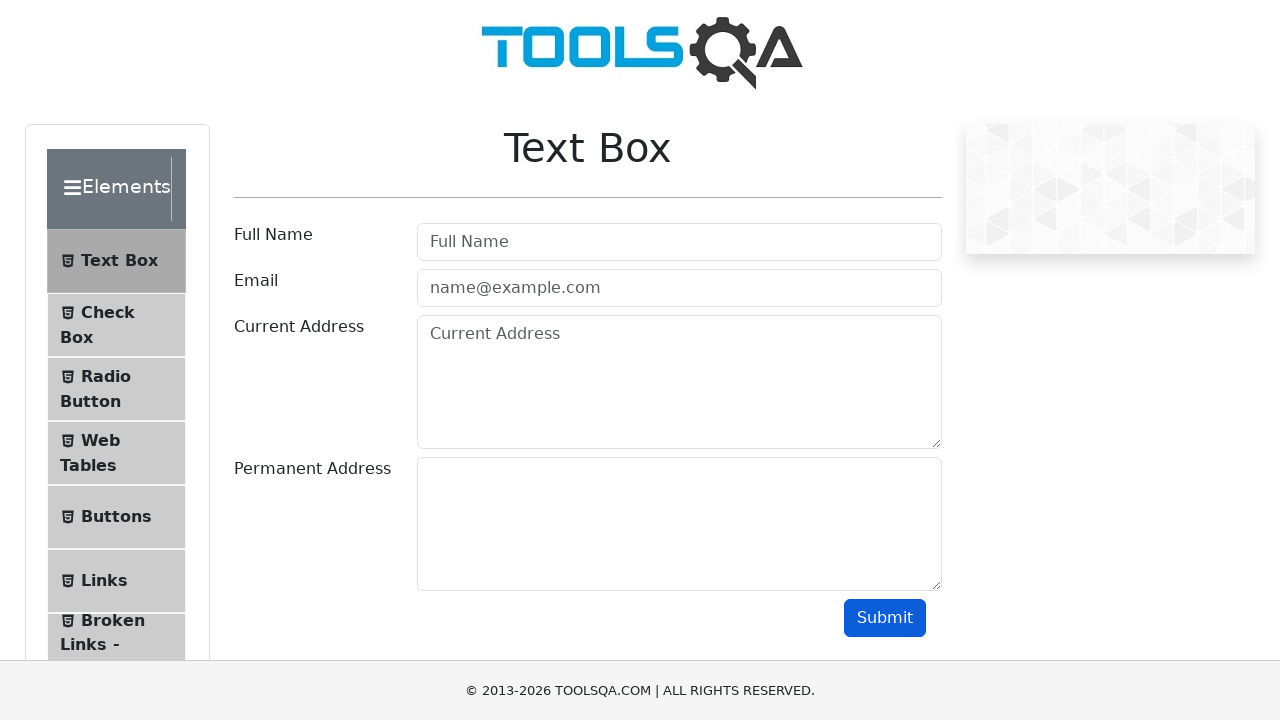

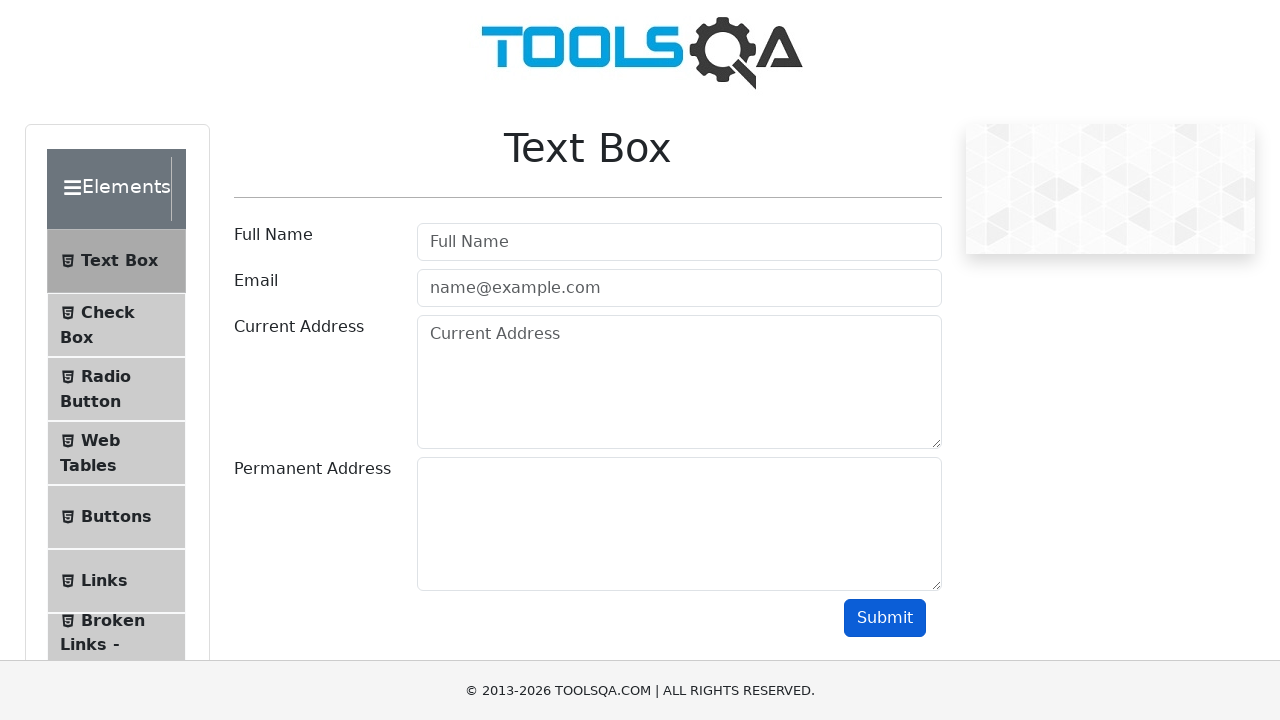